Navigates to Ajio e-commerce website and verifies the page loads successfully

Starting URL: https://www.ajio.com

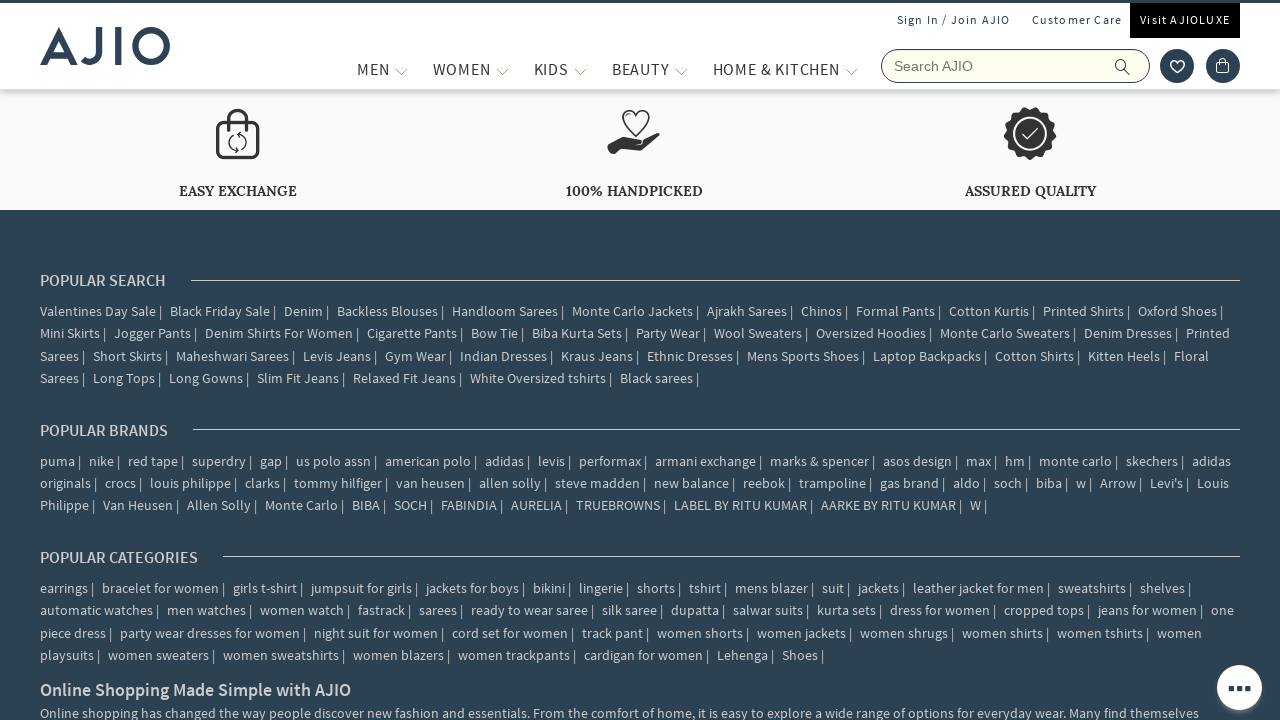

Page DOM content loaded
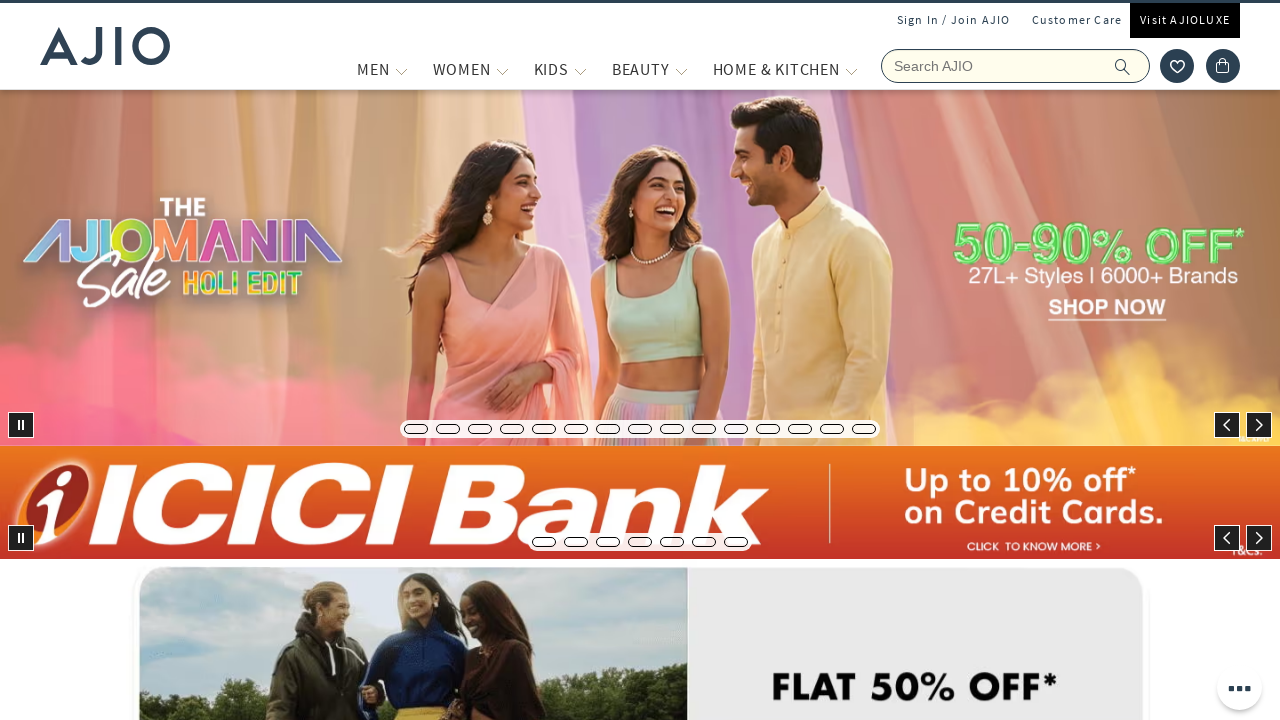

Body element found - Ajio page loaded successfully
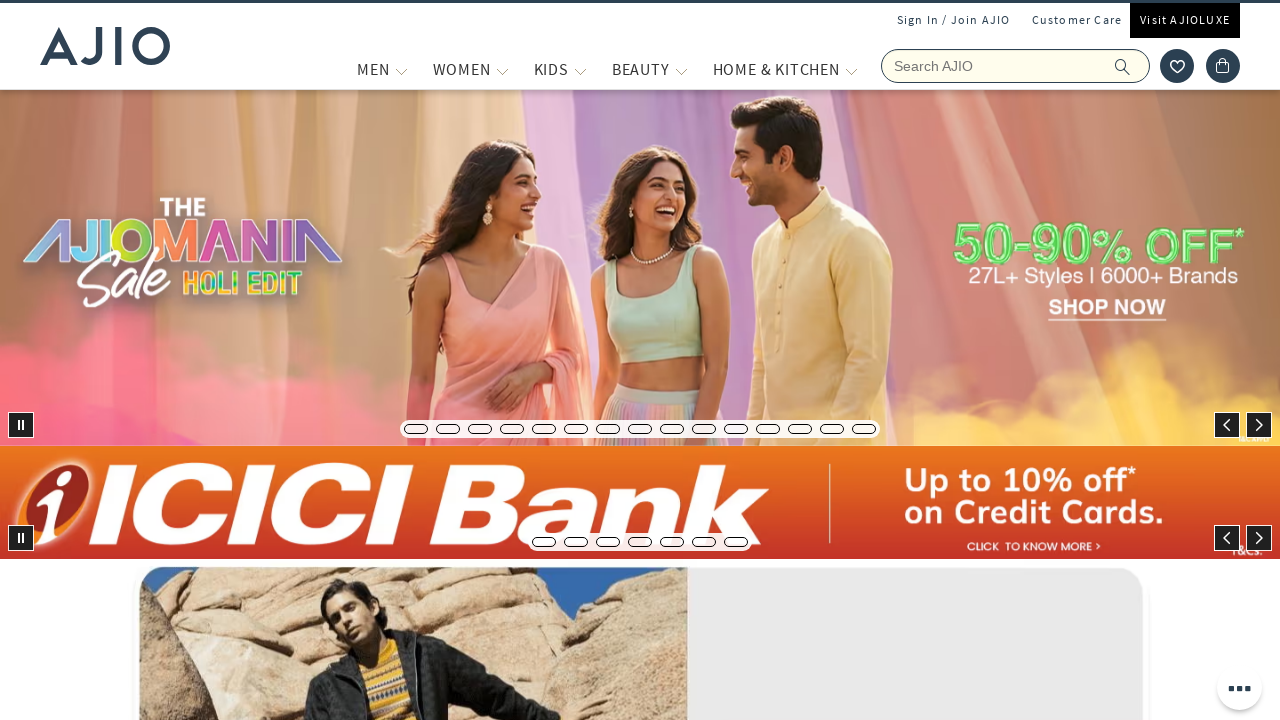

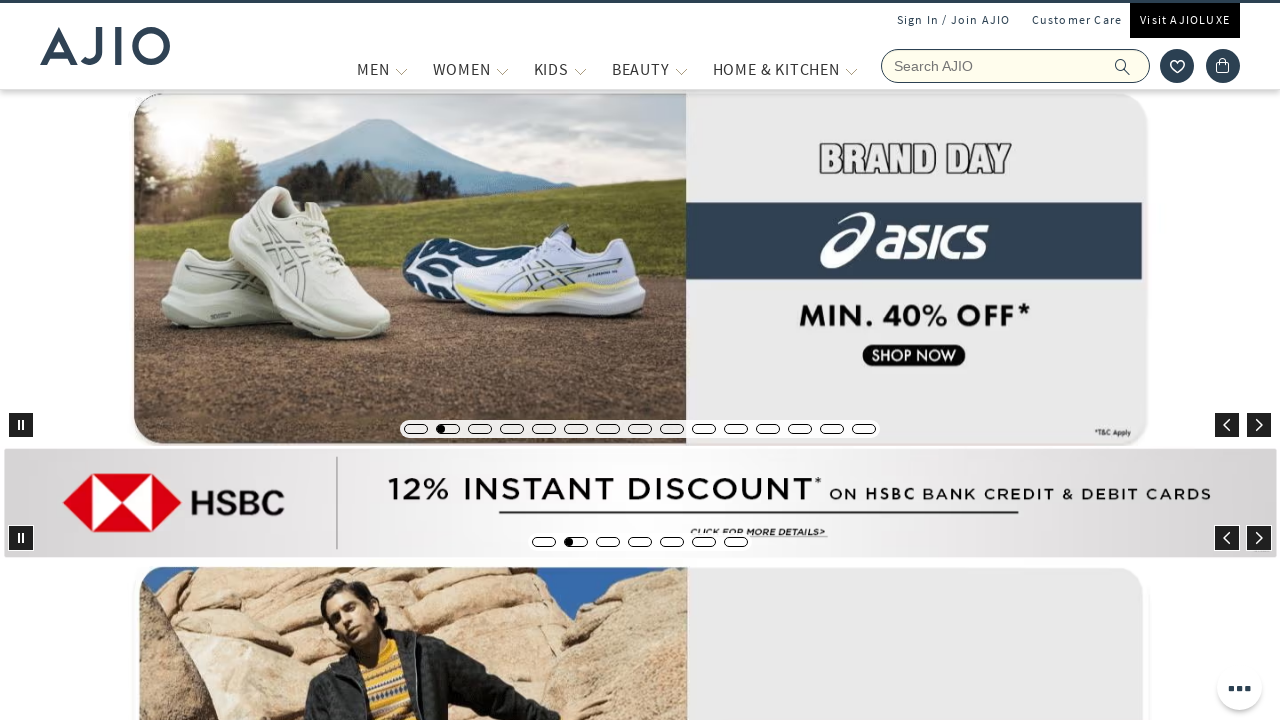